Tests JavaScript alert functionality by triggering an alert, verifying its text content, and accepting it

Starting URL: https://the-internet.herokuapp.com/javascript_alerts

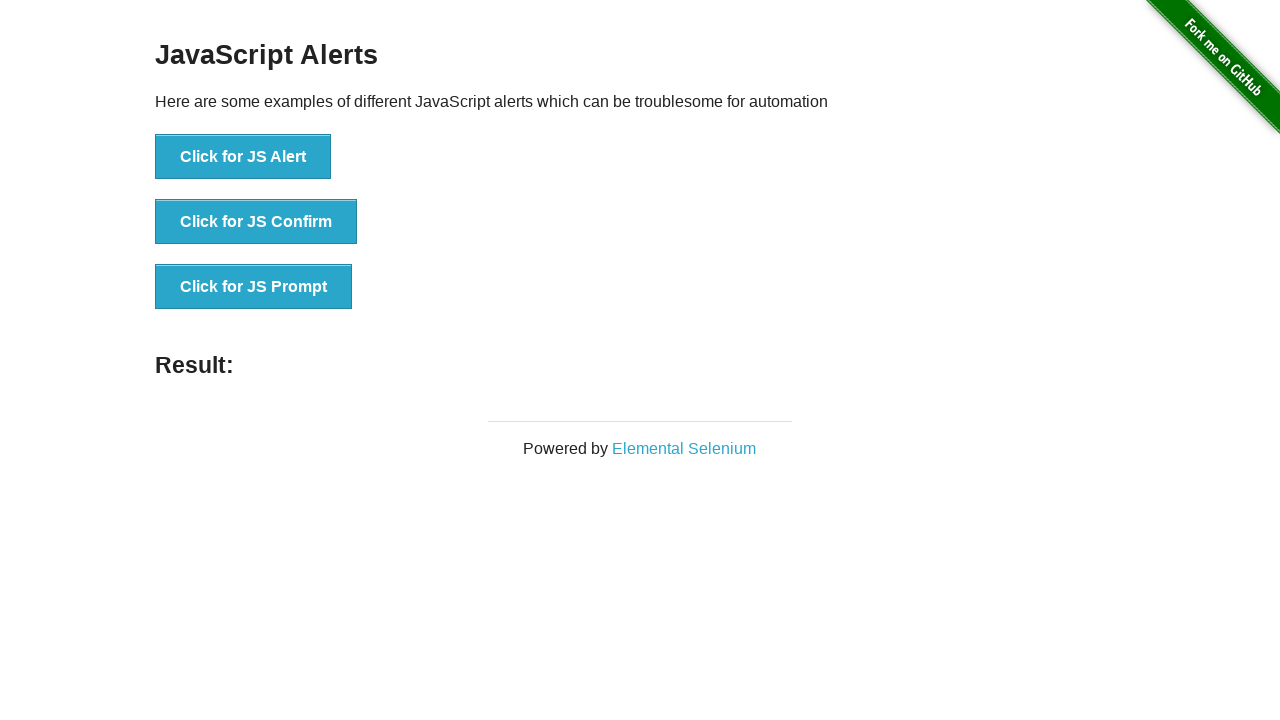

Clicked the 'Click for JS Alert' button to trigger JavaScript alert at (243, 157) on button:text('Click for JS Alert')
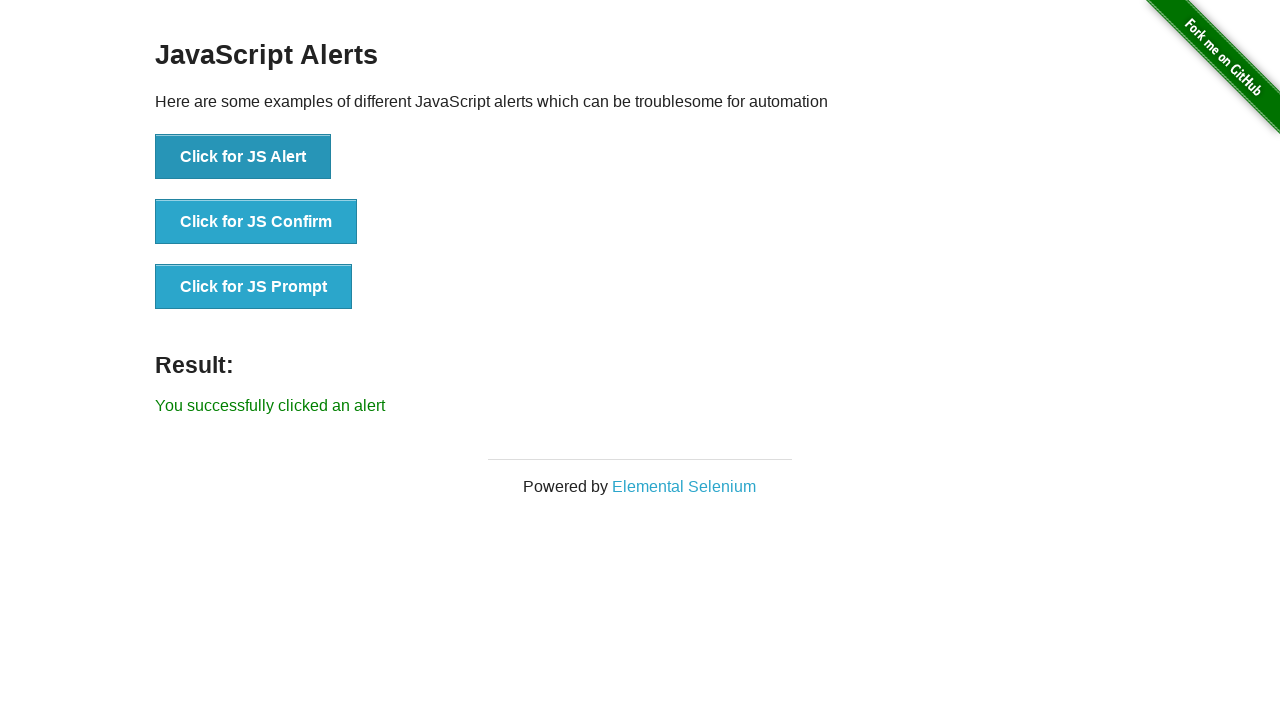

Set up dialog handler to accept the alert
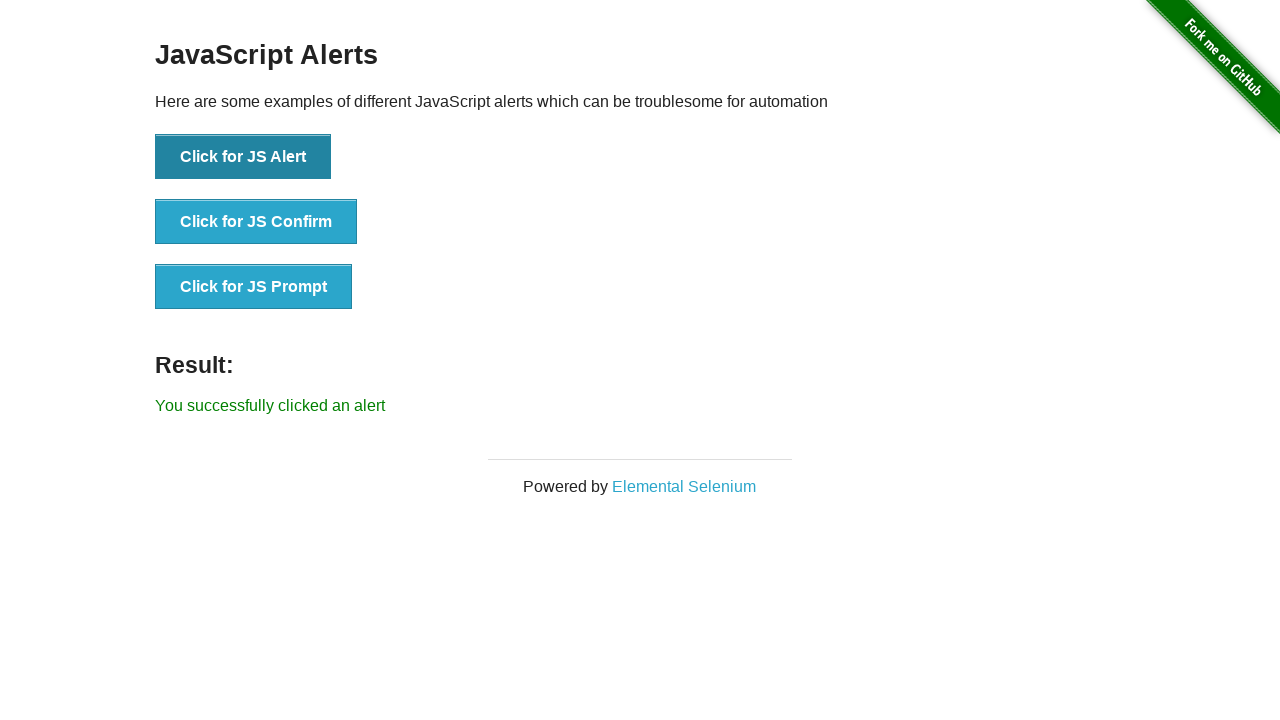

Verified success message 'You successfully clicked an alert' appeared after accepting the alert
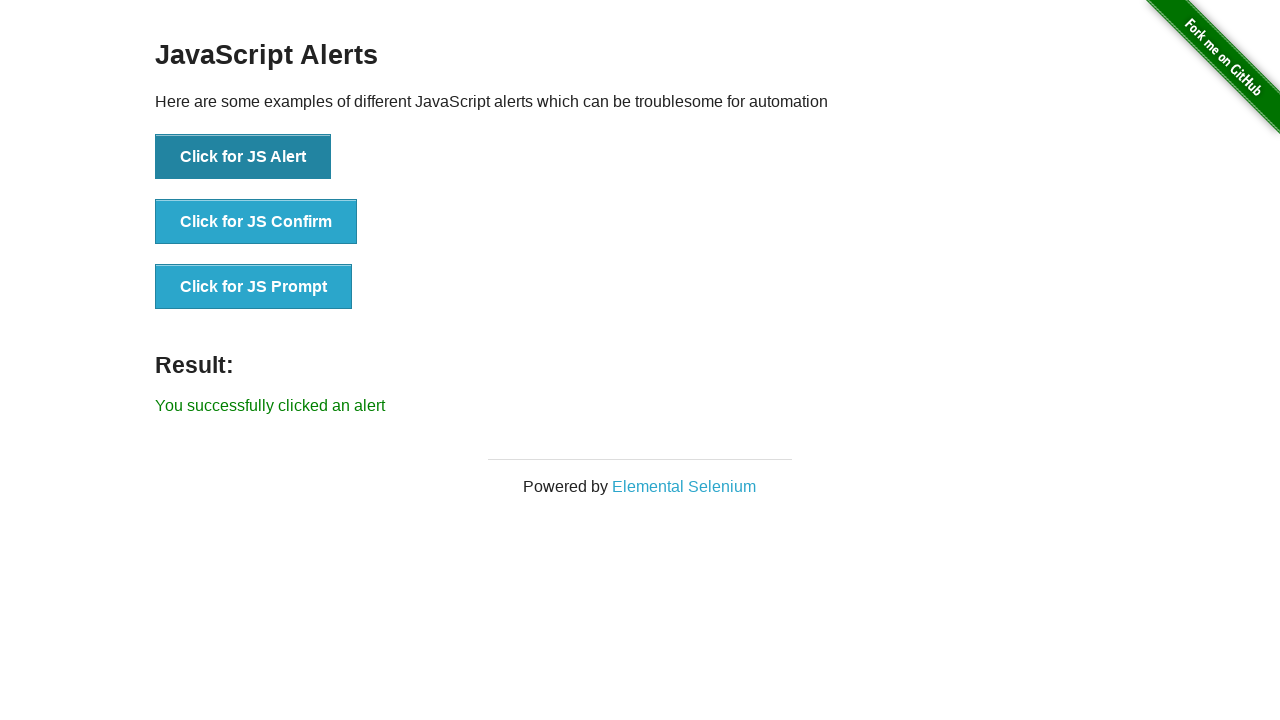

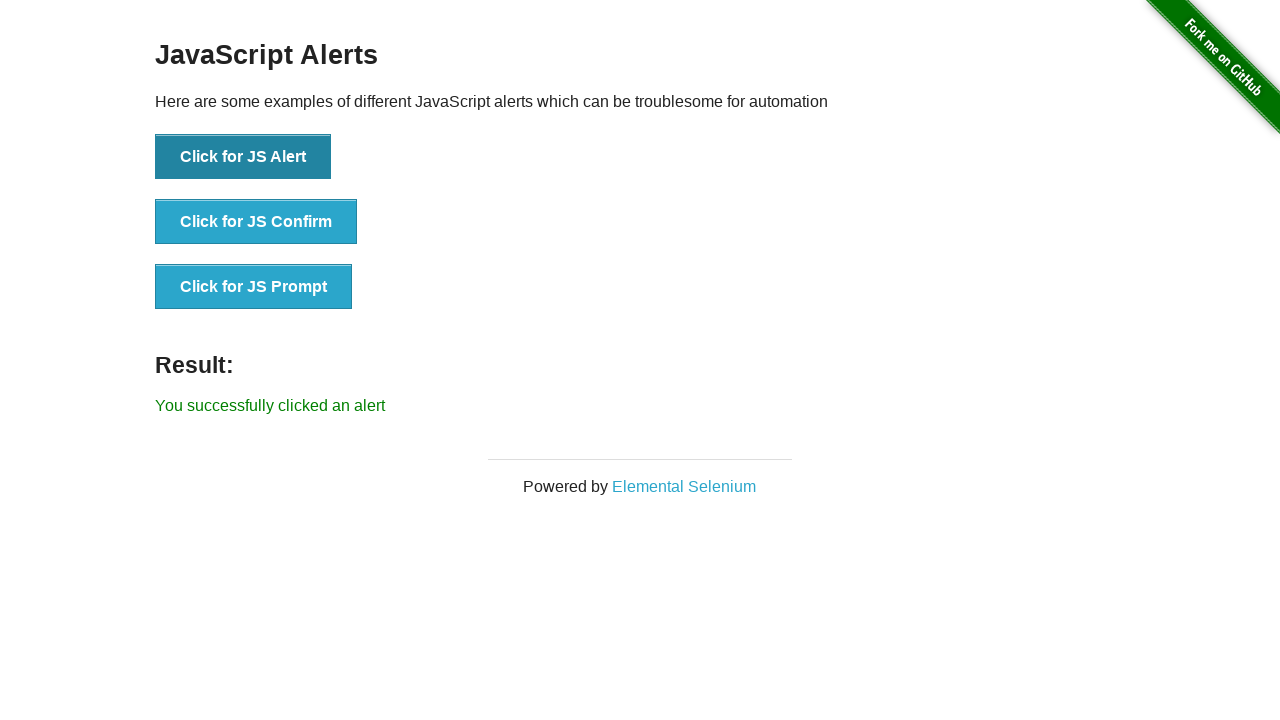